Tests removing JavaScript error handler by clicking a button after handler removal

Starting URL: https://www.selenium.dev/selenium/web/bidi/logEntryAdded.html

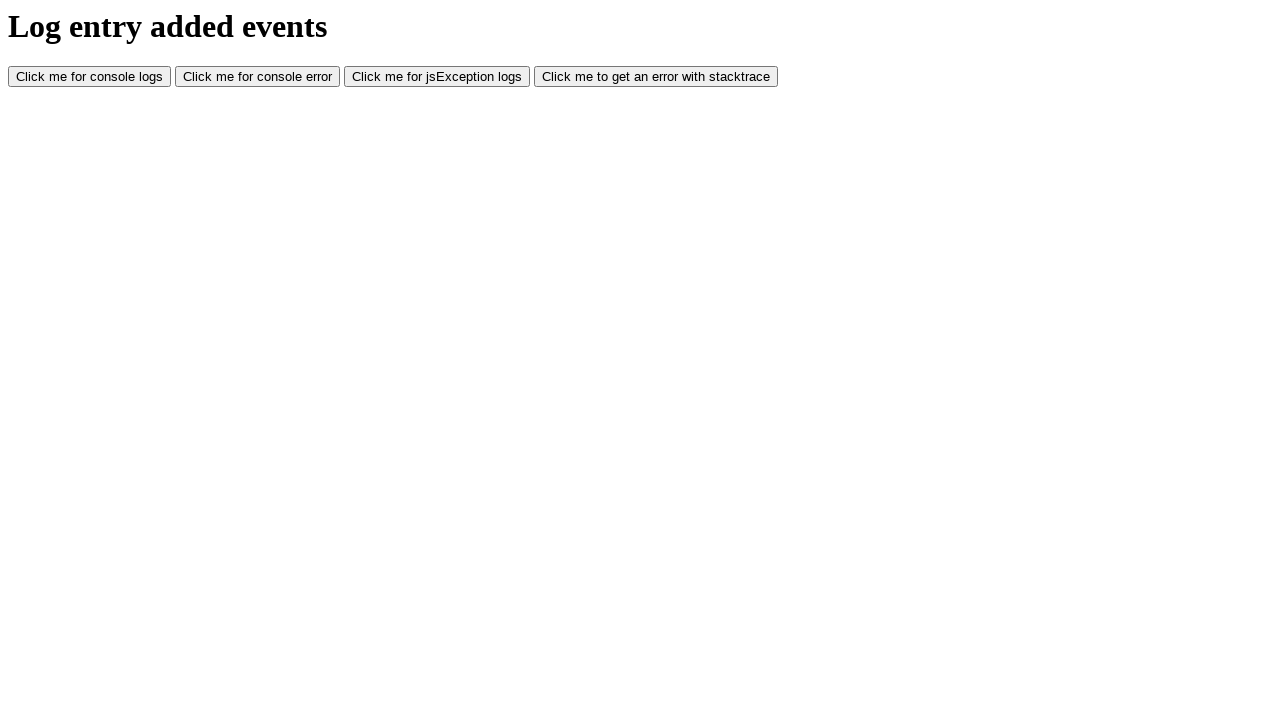

Clicked the consoleLog button at (90, 77) on #consoleLog
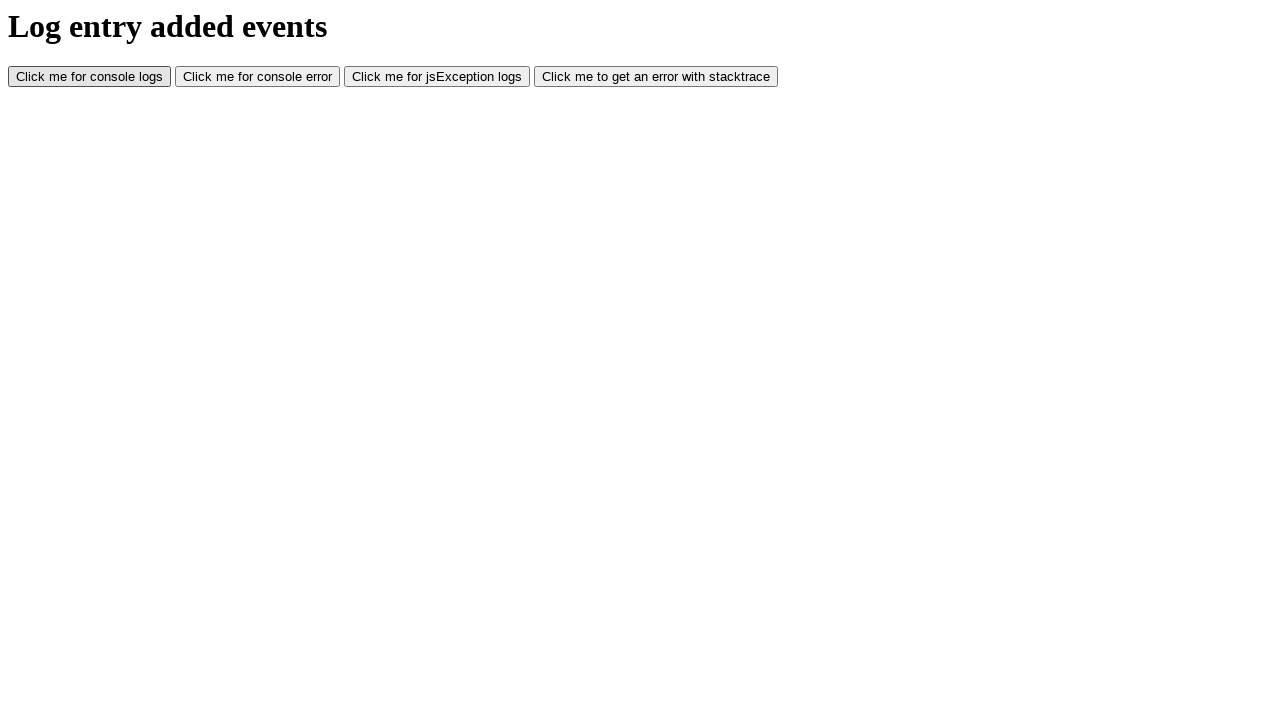

Waited 500ms for any potential errors to be processed
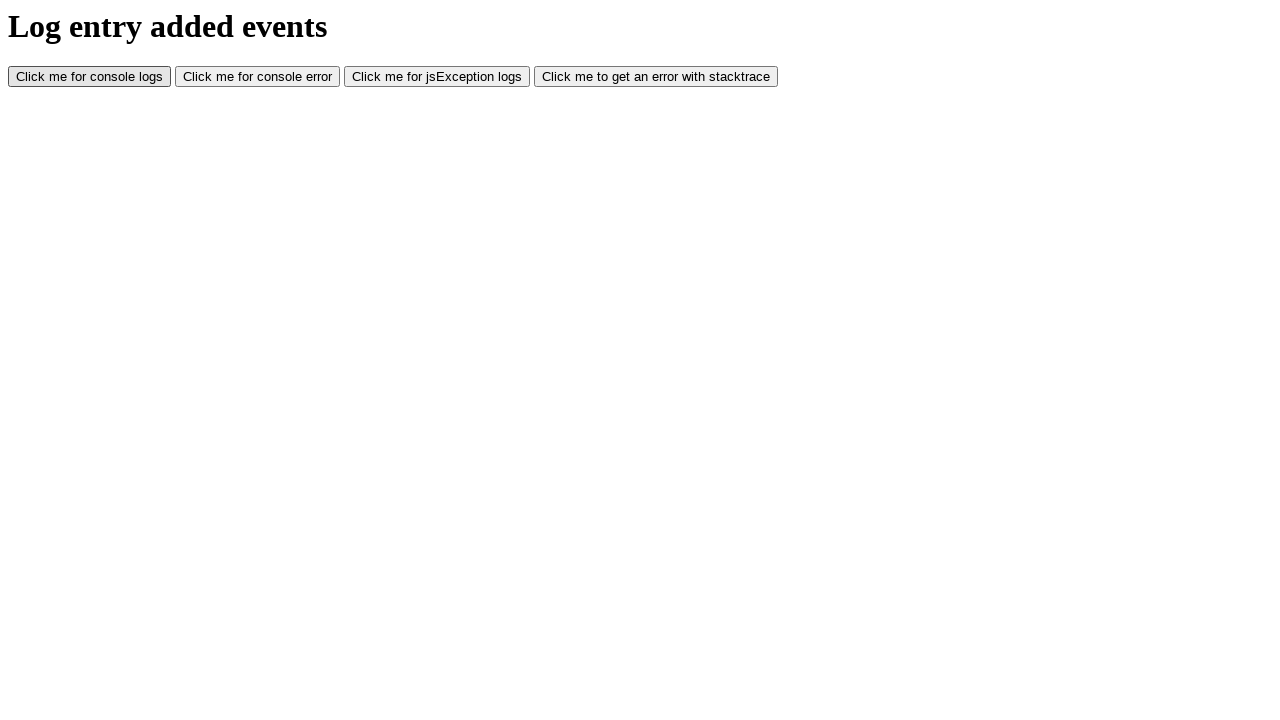

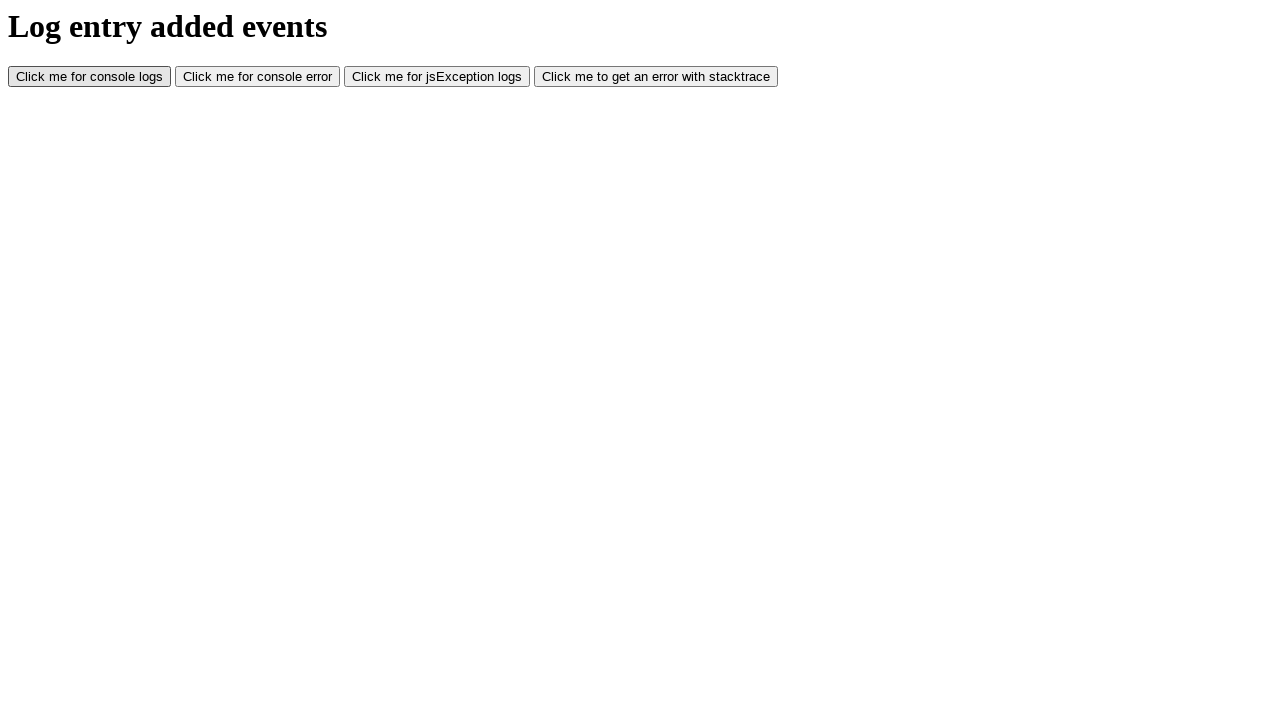